Tests file download functionality by clicking on a file link

Starting URL: https://the-internet.herokuapp.com/download

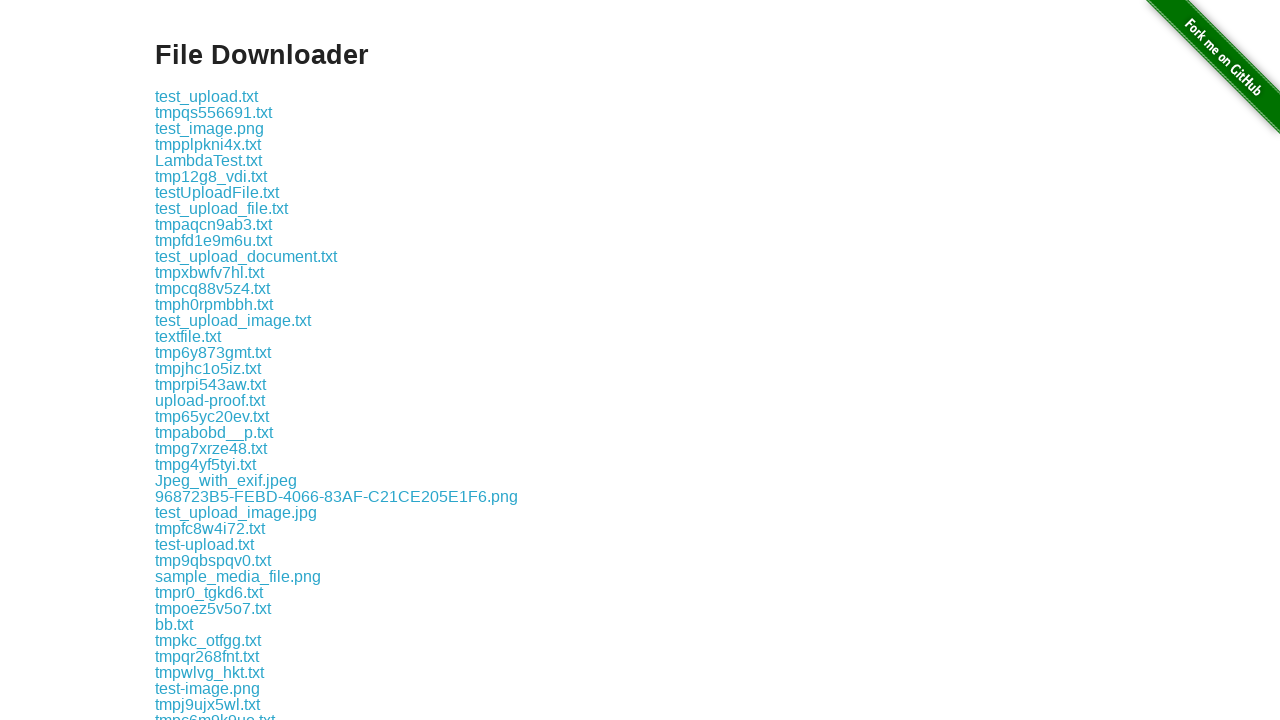

Waited for download links to become visible
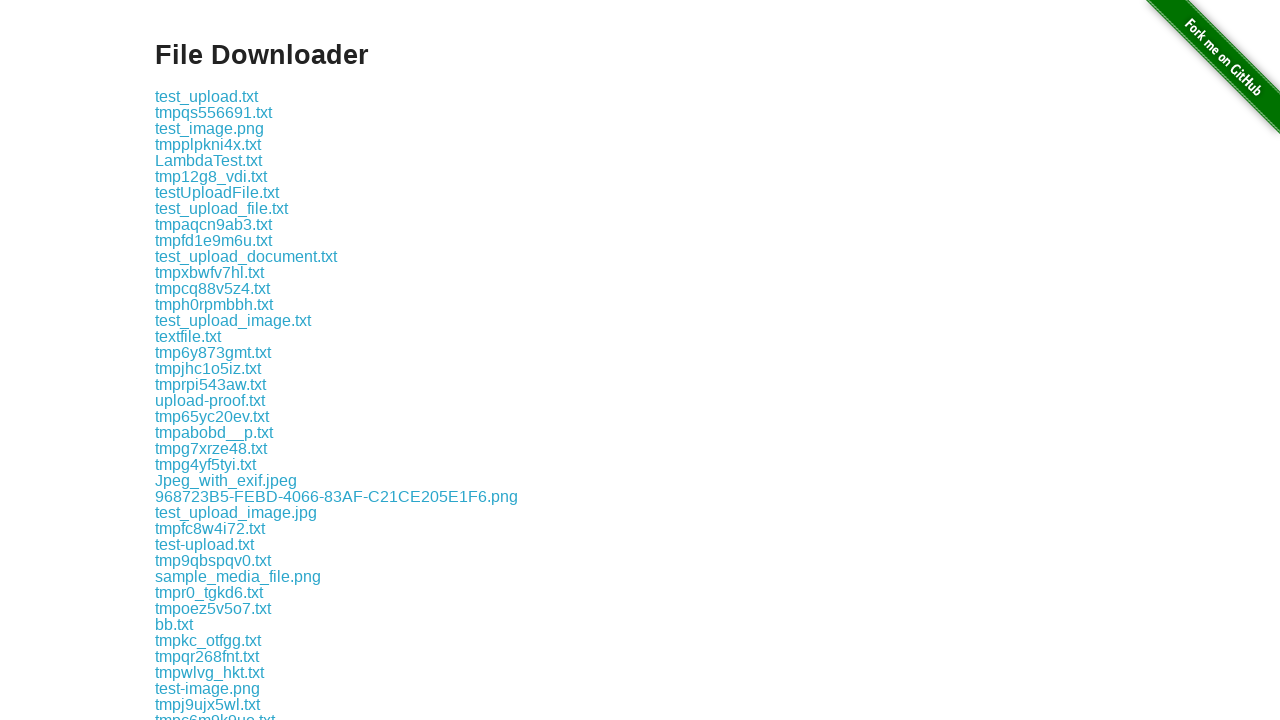

Clicked on the first file link to initiate download at (206, 96) on .example a >> nth=0
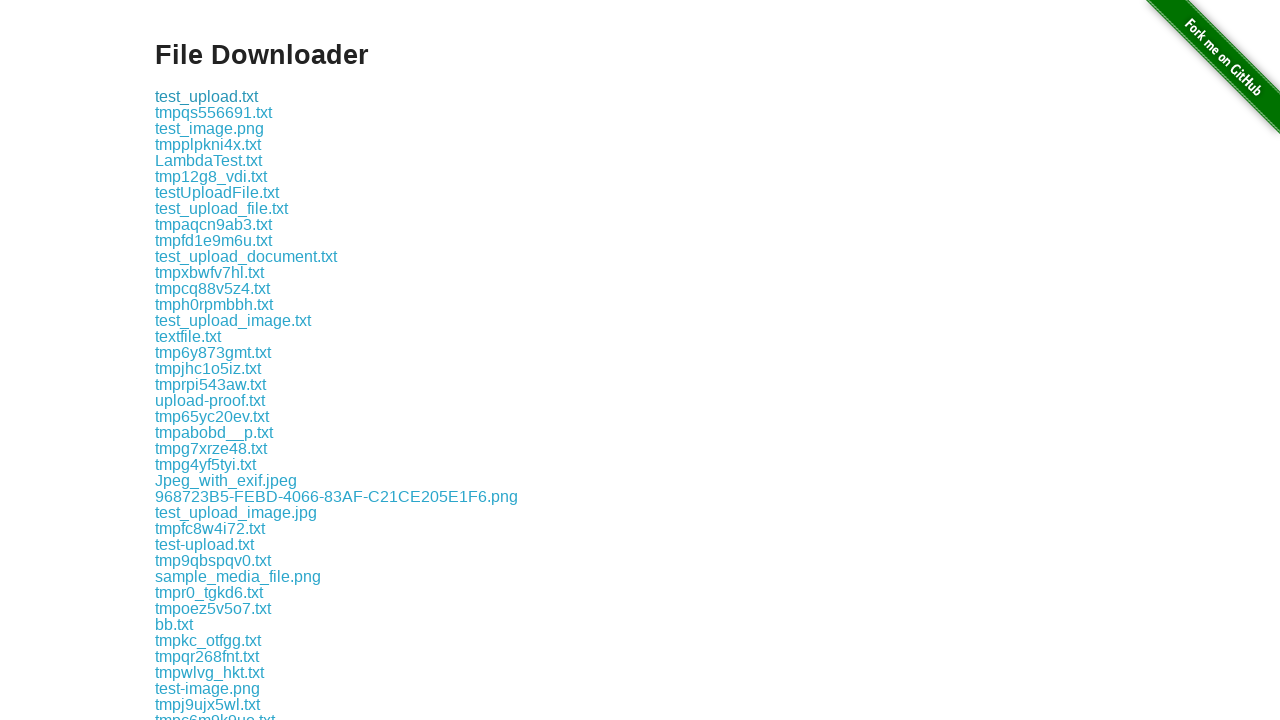

File download completed successfully
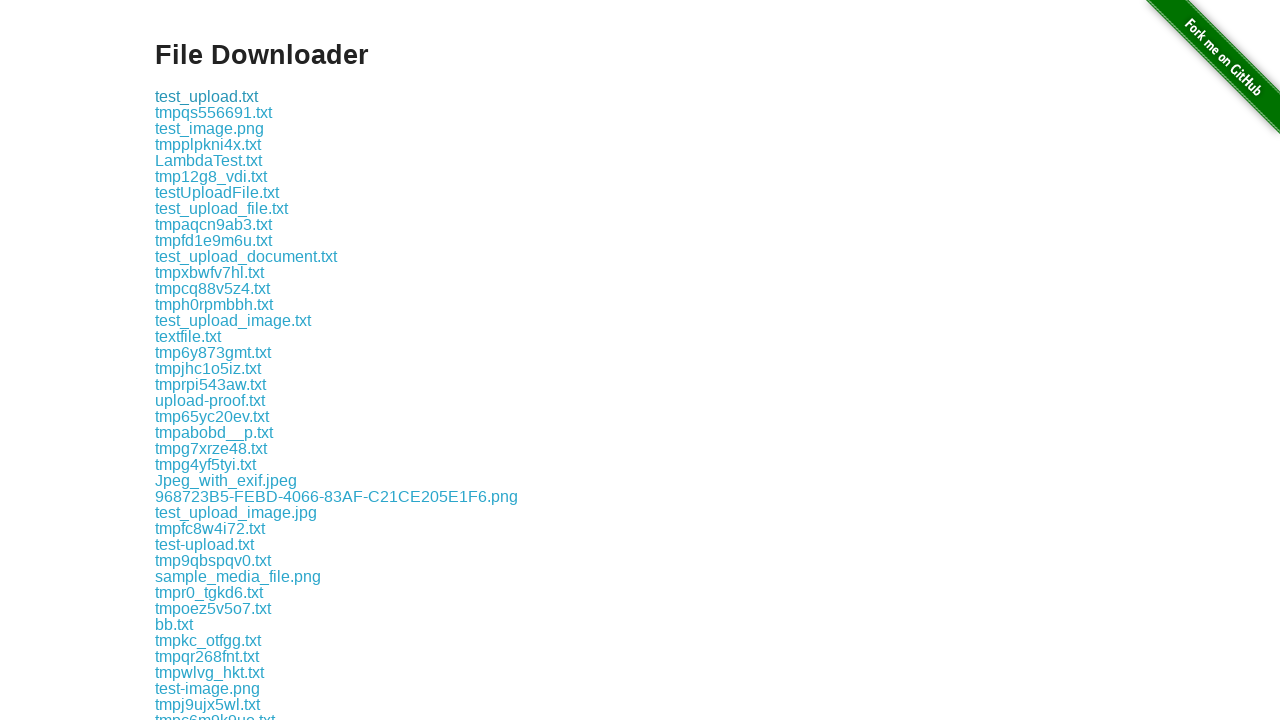

Verified that downloaded file has a suggested filename
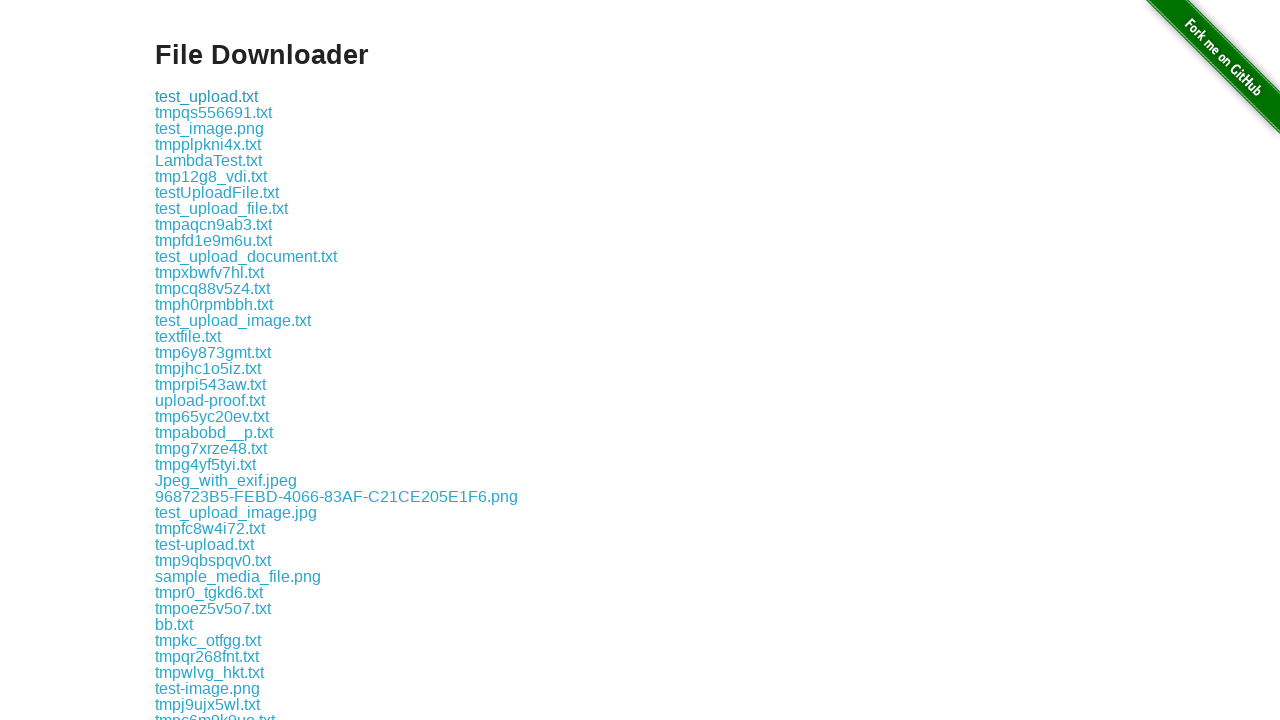

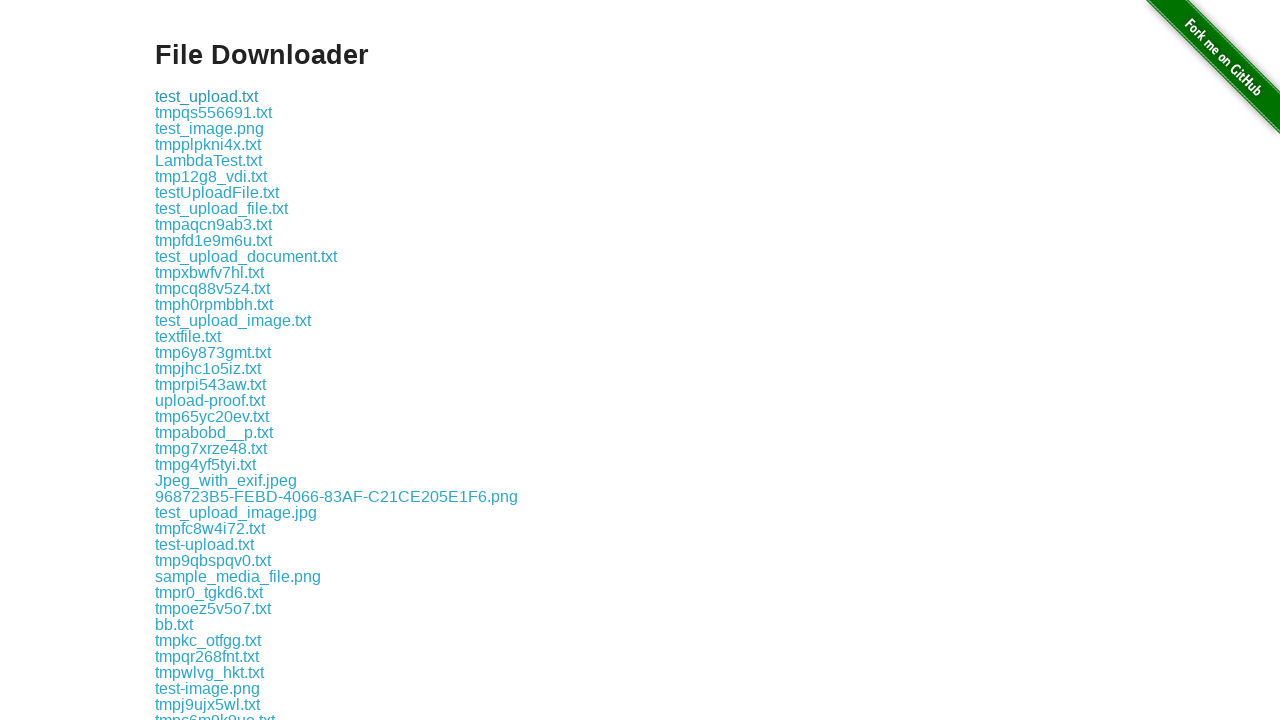